Tests multiple windows functionality by clicking a link that opens a new window and verifying content in both windows

Starting URL: https://the-internet.herokuapp.com/

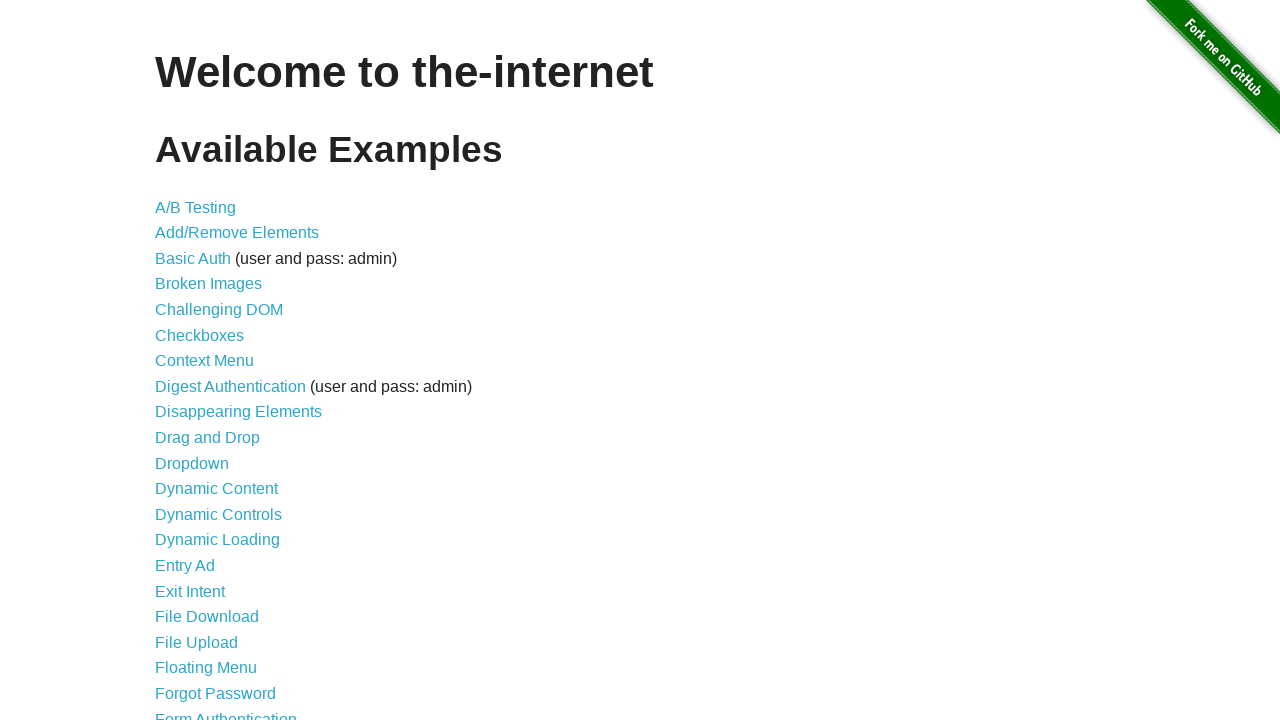

Clicked on 'Multiple Windows' link to navigate to multiple windows test page at (218, 369) on internal:role=link[name="Multiple Windows"i]
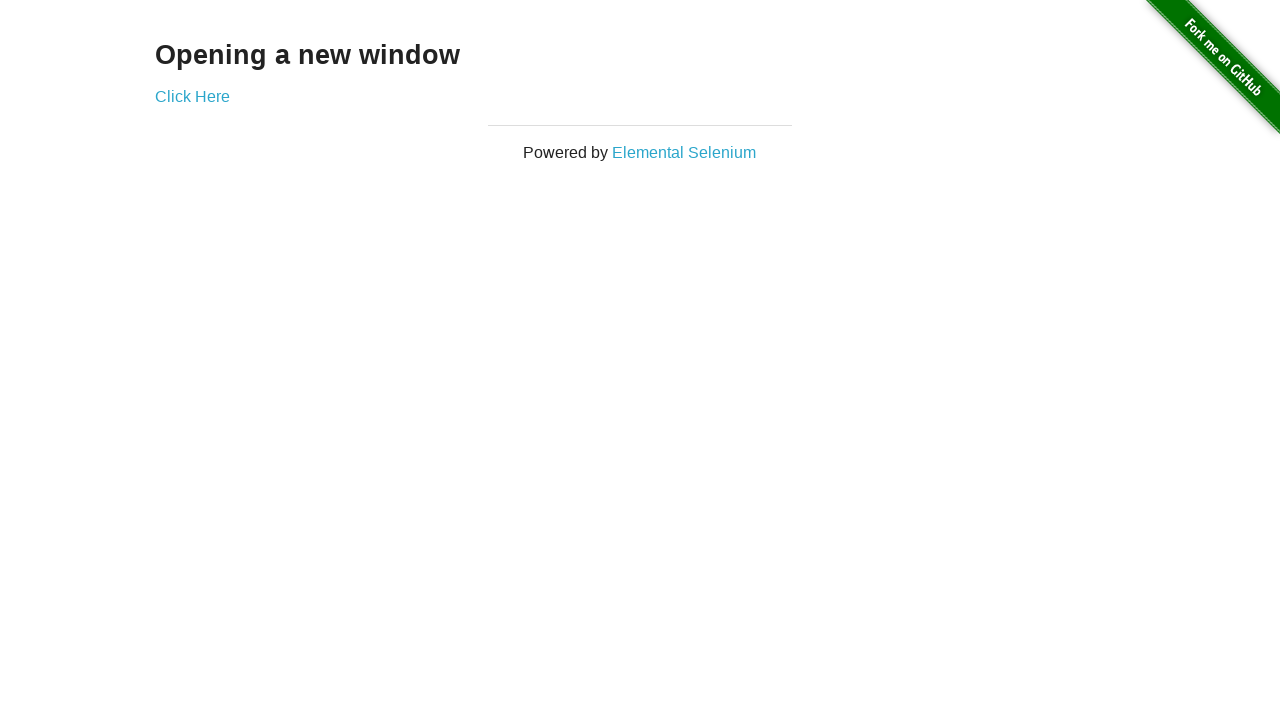

Clicked 'Click Here' link which opens a new window at (192, 96) on internal:role=link[name="Click Here"i]
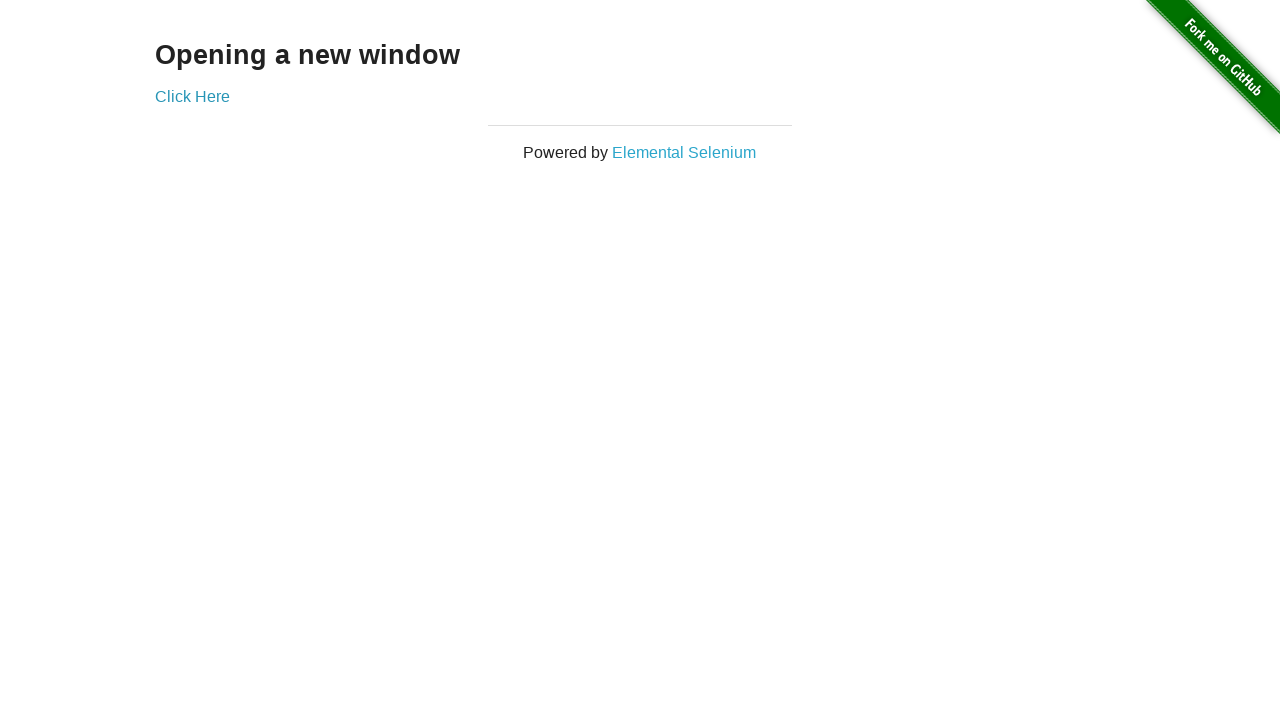

Captured reference to newly opened window
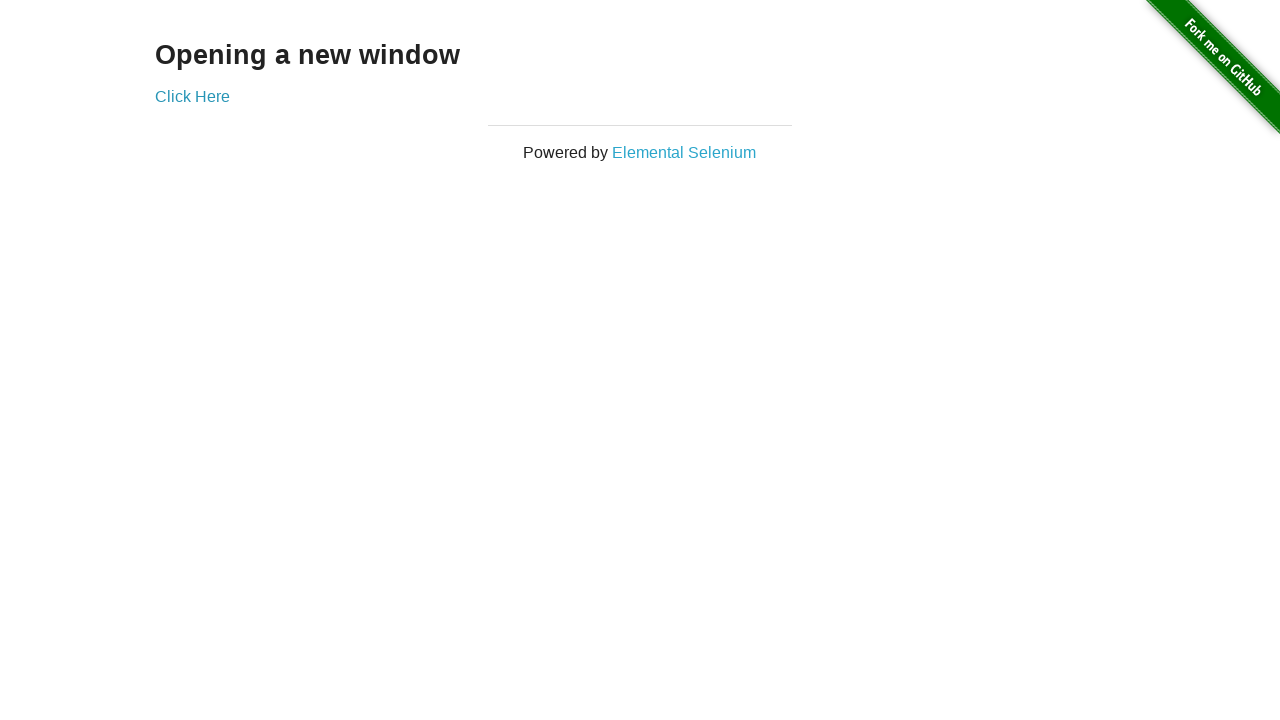

Verified new window contains 'New Window' heading
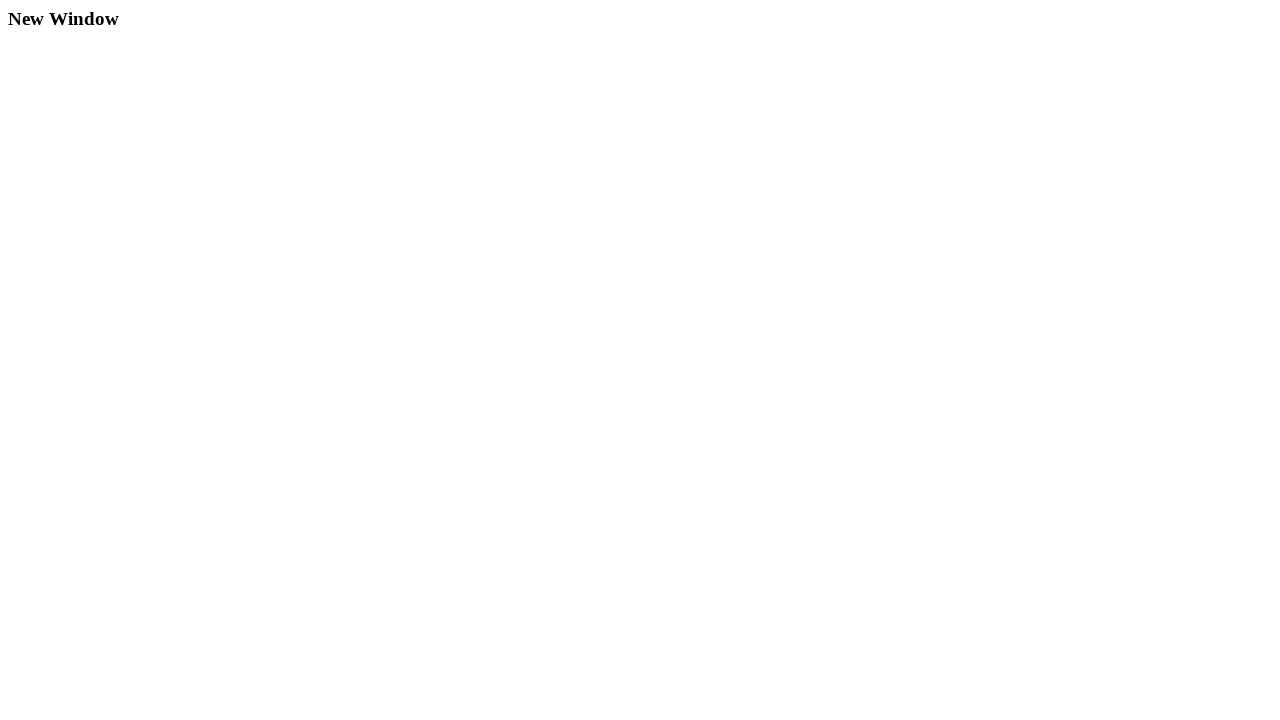

Verified original page still contains 'Click Here' link
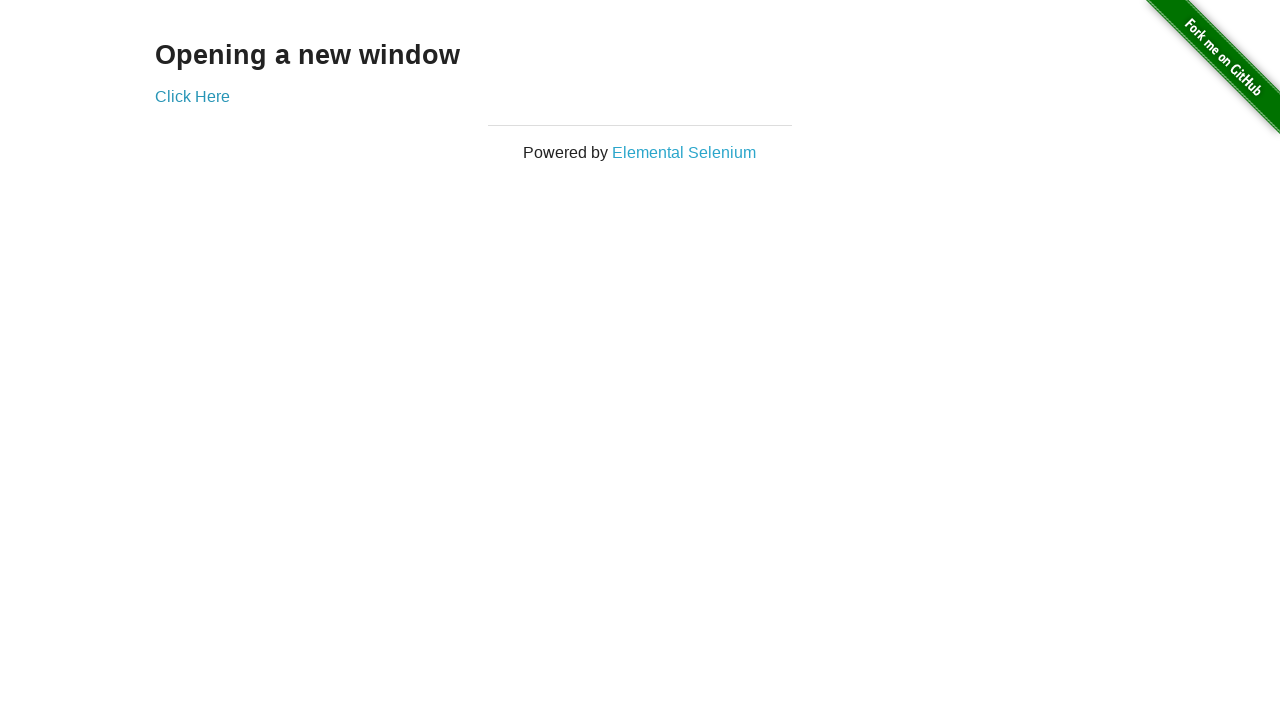

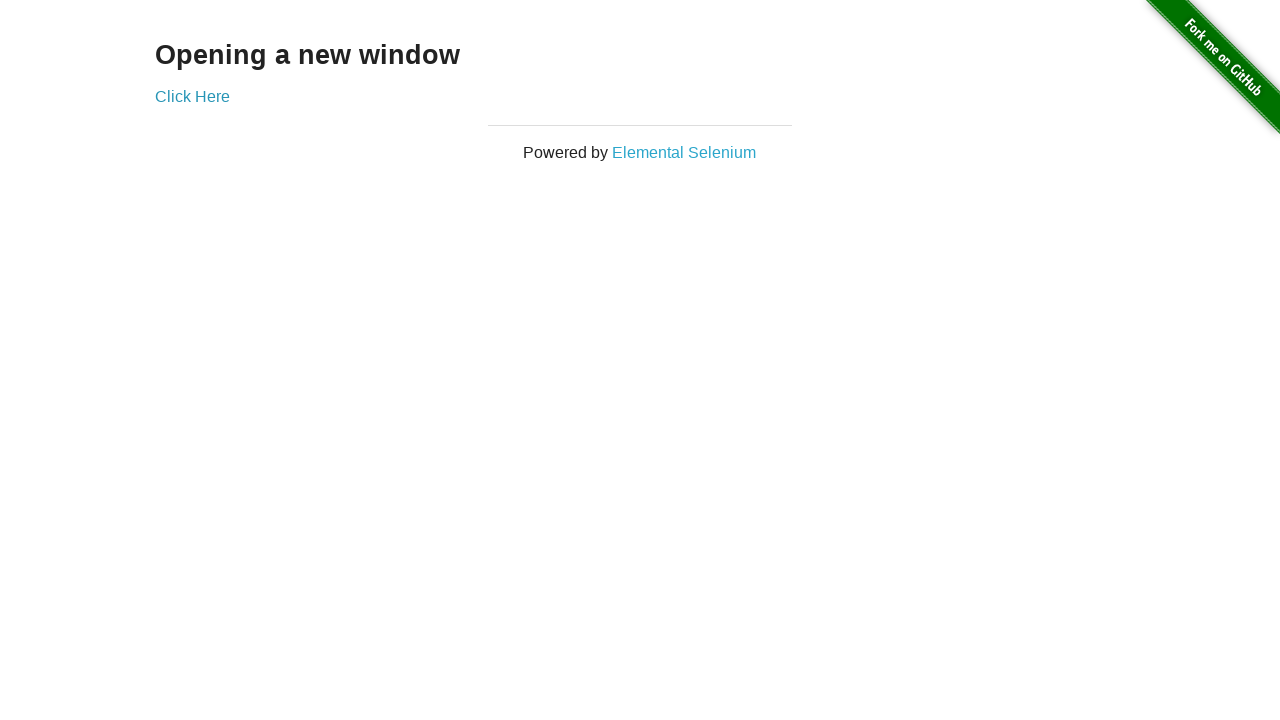